Tests clearing the complete state of all items by checking and then unchecking toggle-all

Starting URL: https://demo.playwright.dev/todomvc

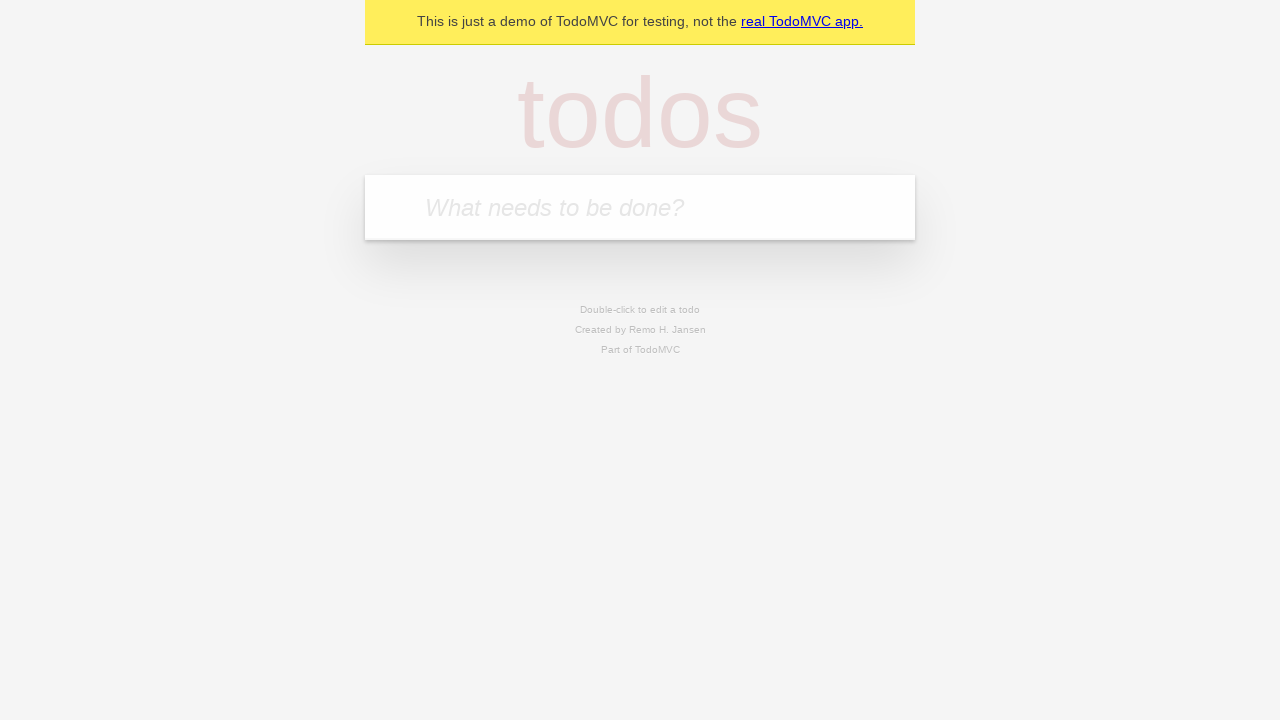

Filled first todo input with 'buy some cheese' on .new-todo
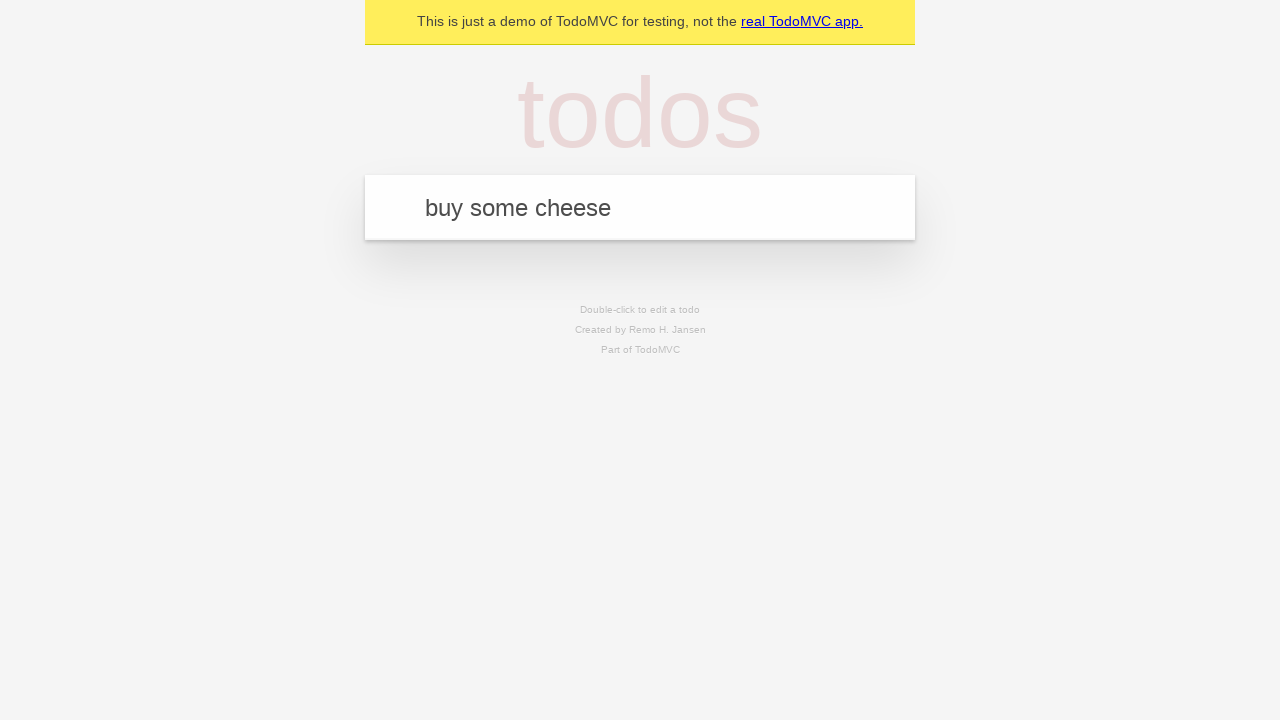

Pressed Enter to create first todo on .new-todo
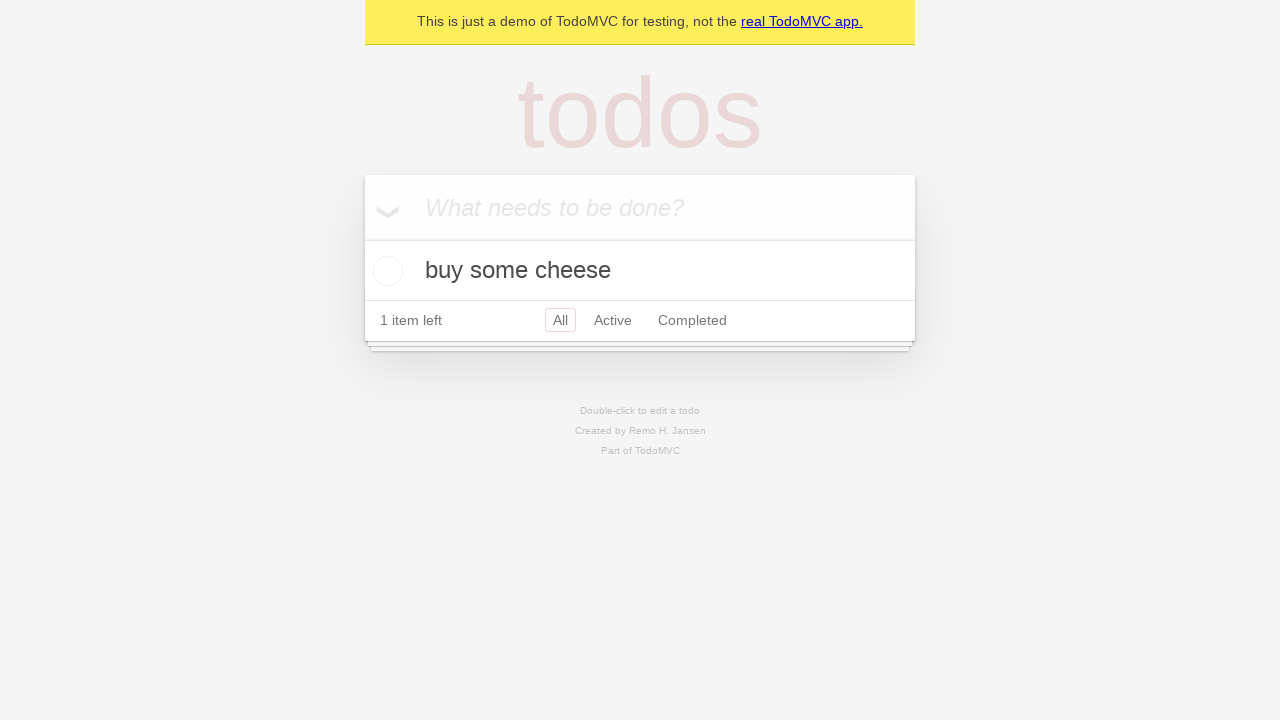

Filled second todo input with 'feed the cat' on .new-todo
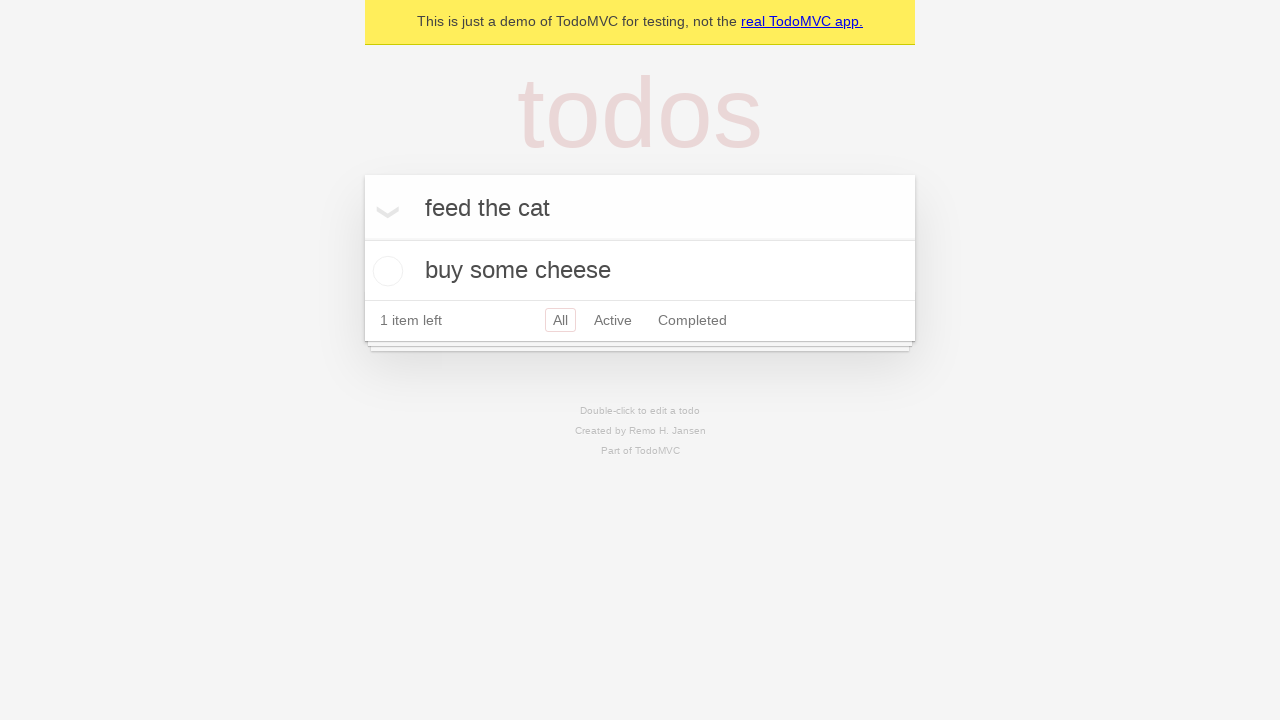

Pressed Enter to create second todo on .new-todo
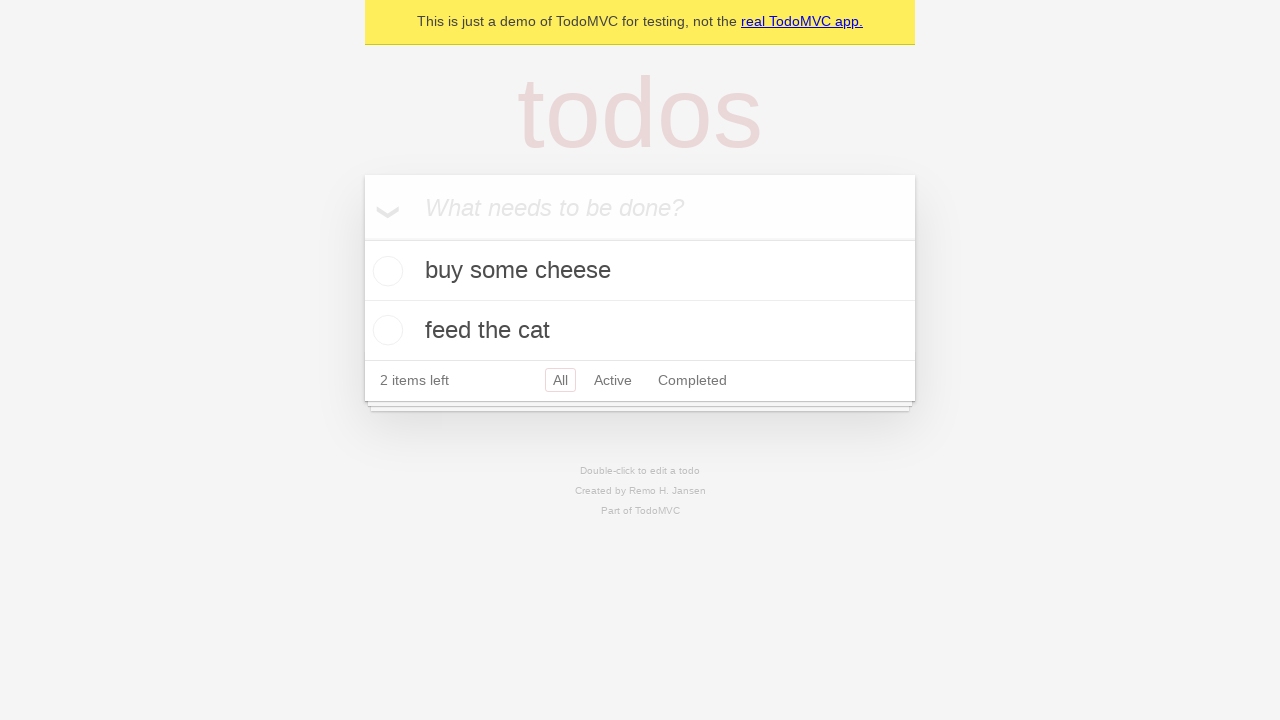

Filled third todo input with 'book a doctors appointment' on .new-todo
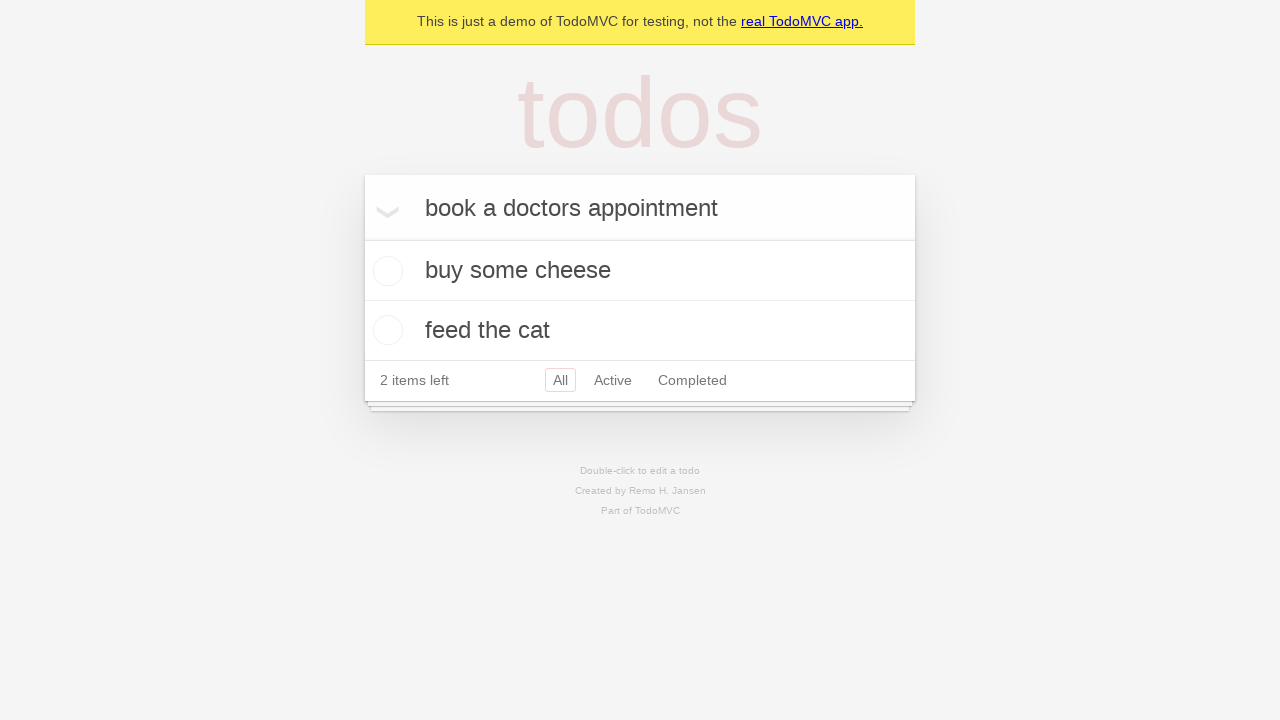

Pressed Enter to create third todo on .new-todo
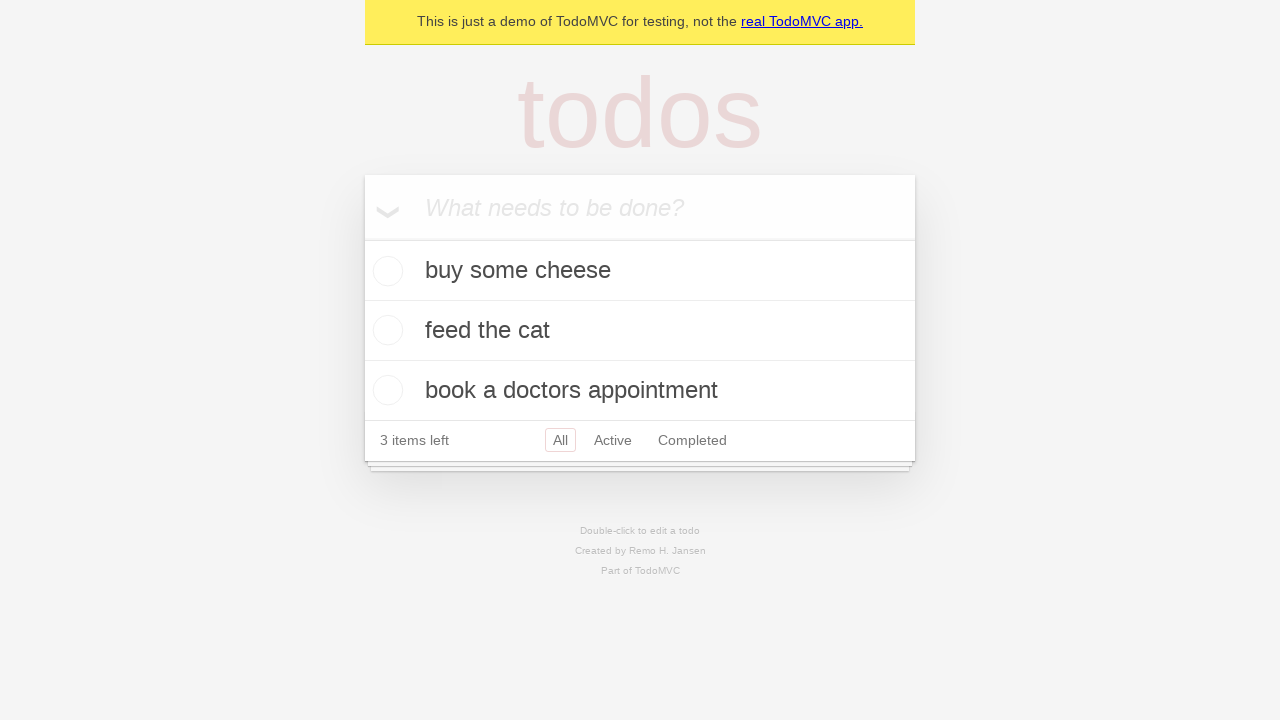

Checked toggle-all to mark all todos as complete at (362, 238) on .toggle-all
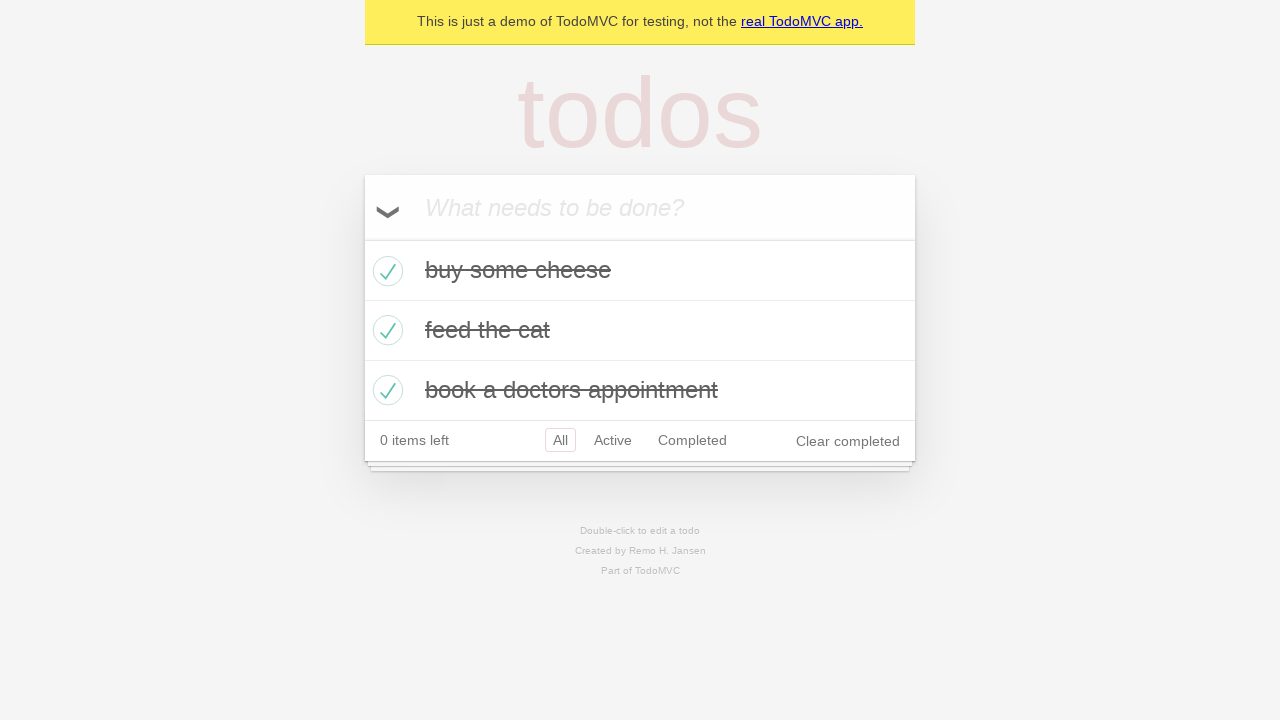

Unchecked toggle-all to clear the complete state of all todos at (362, 238) on .toggle-all
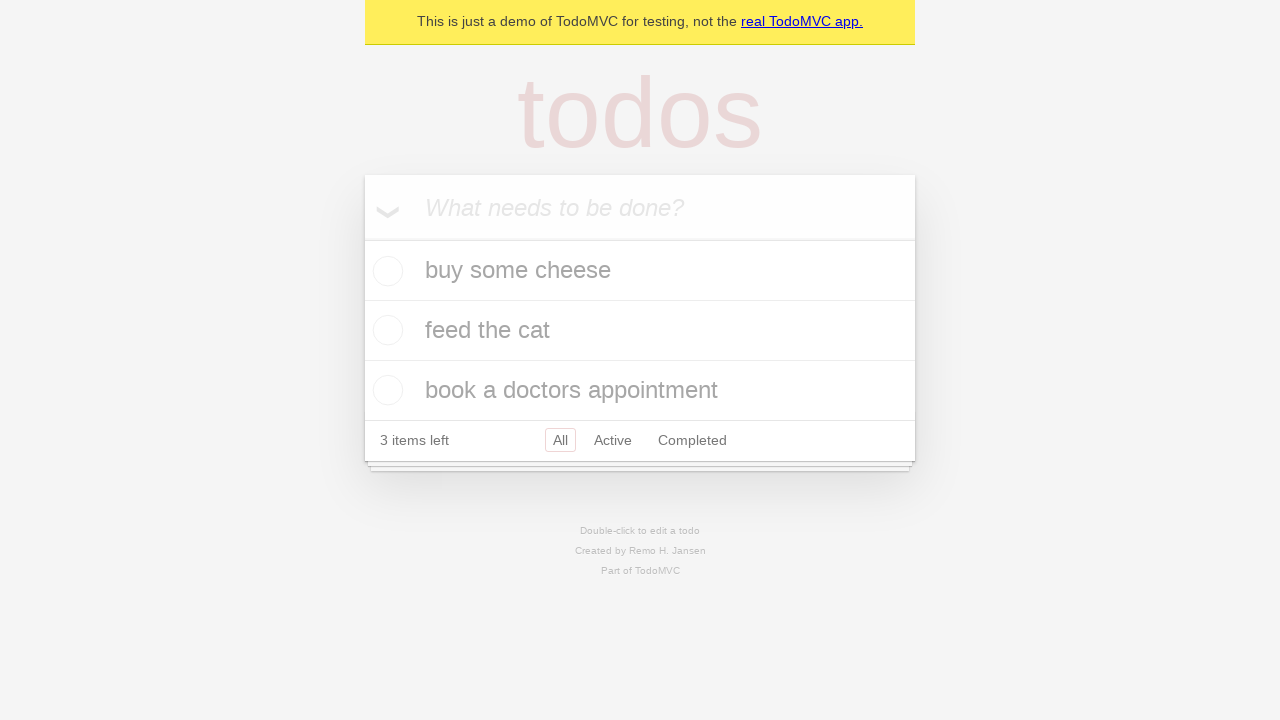

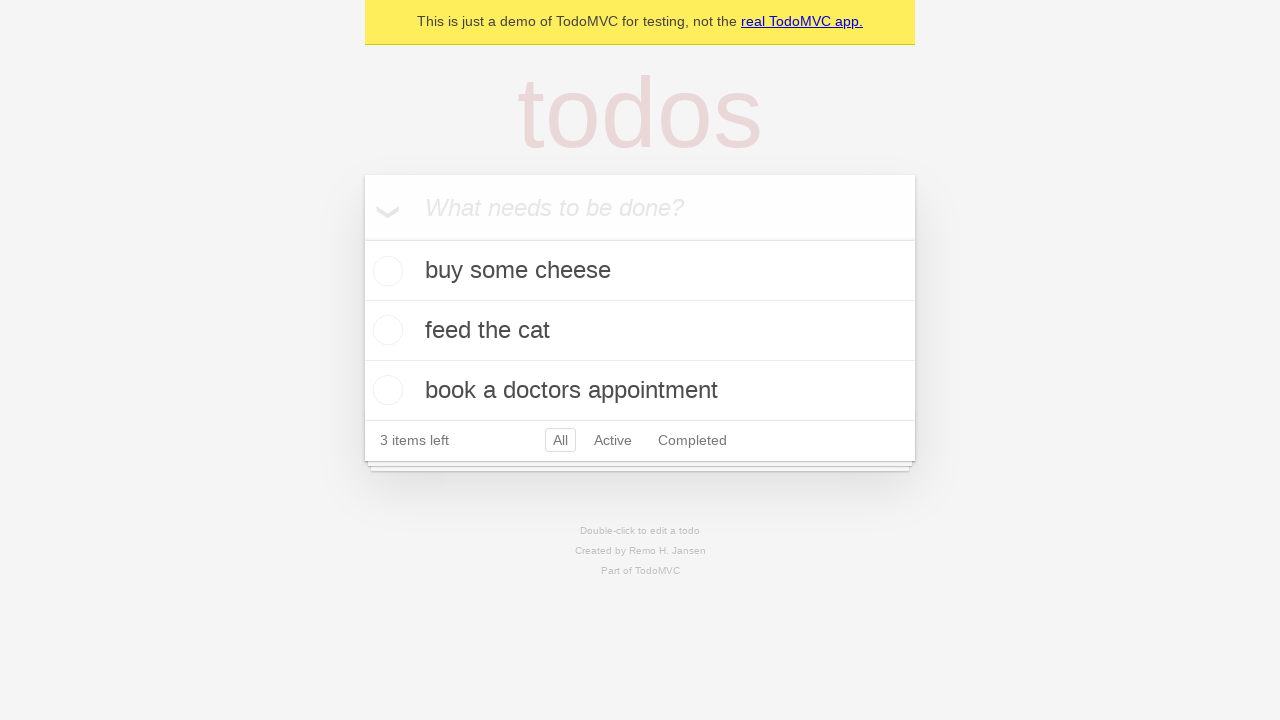